Tests the Brazilian COVID-19 vaccine data dashboard by applying region filter (Norte) and state filter (AM - Amazonas), then scrolling to the bottom of the page and clicking the data export button.

Starting URL: https://infoms.saude.gov.br/extensions/SEIDIGI_DEMAS_Vacina_C19/SEIDIGI_DEMAS_Vacina_C19.html

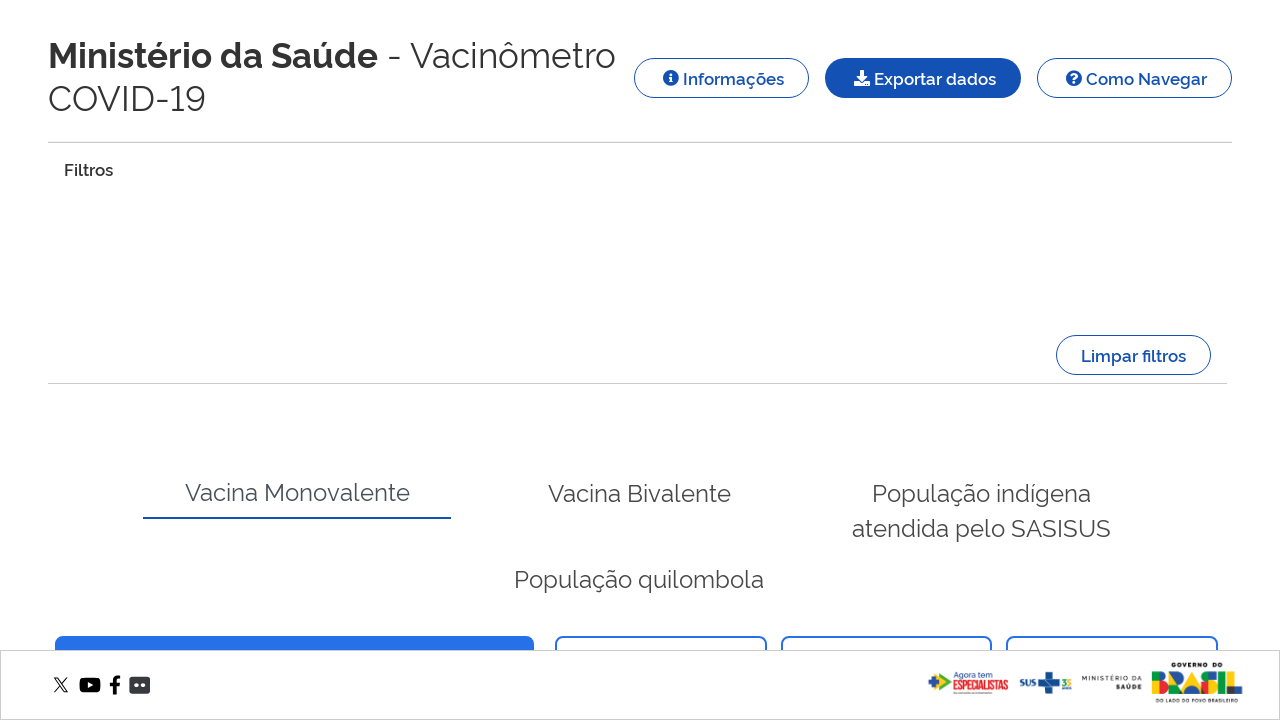

Waited 5 seconds for page to load
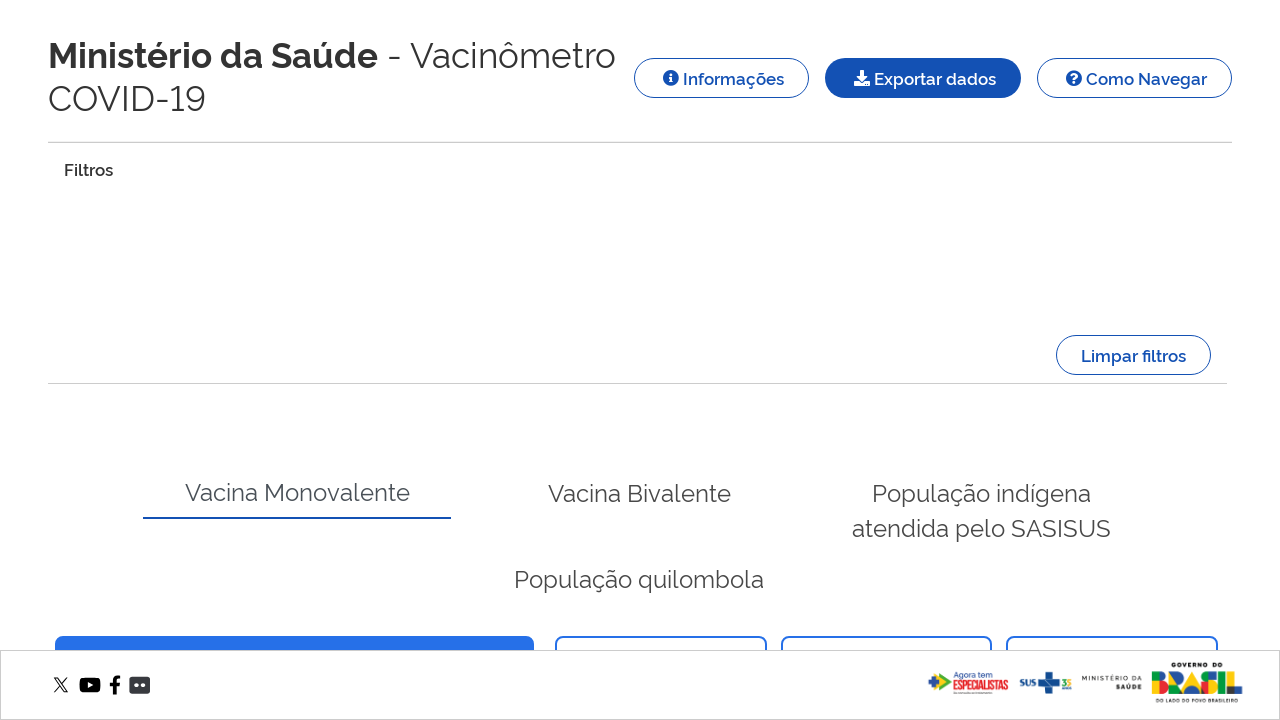

Filter elements loaded
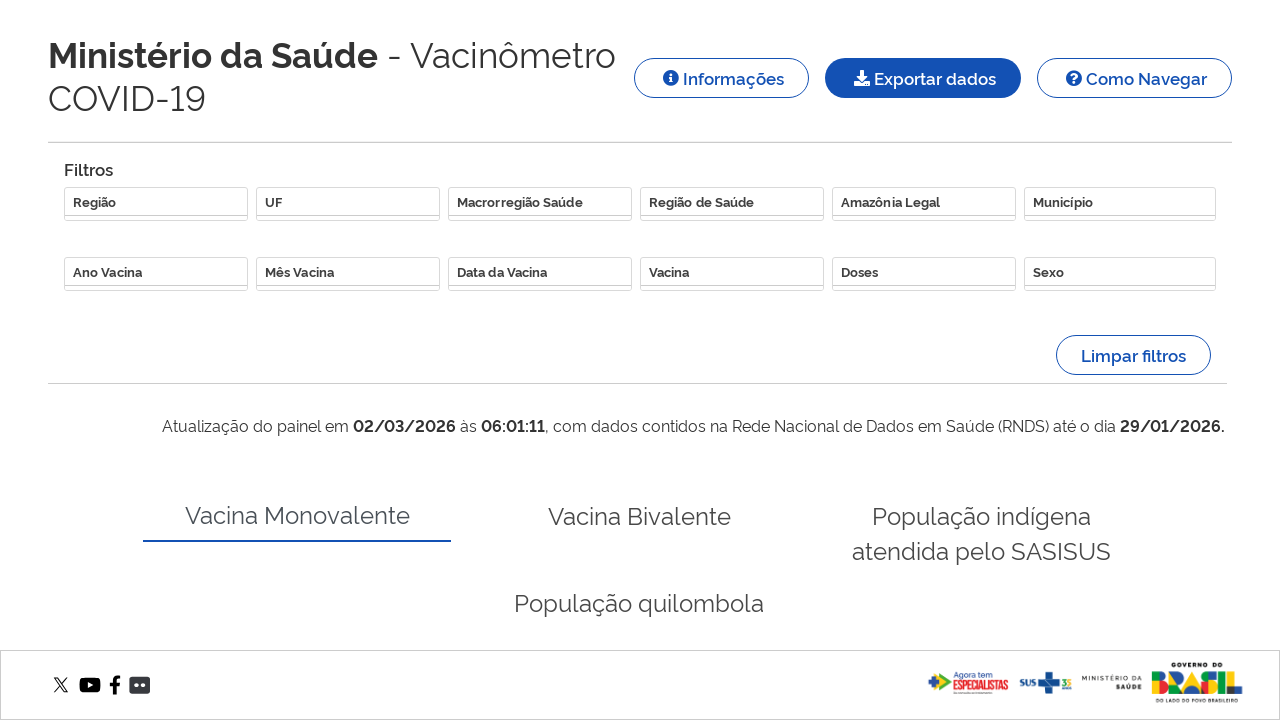

Clicked on region filter dropdown at (156, 204) on .folded-listbox.css-abblij
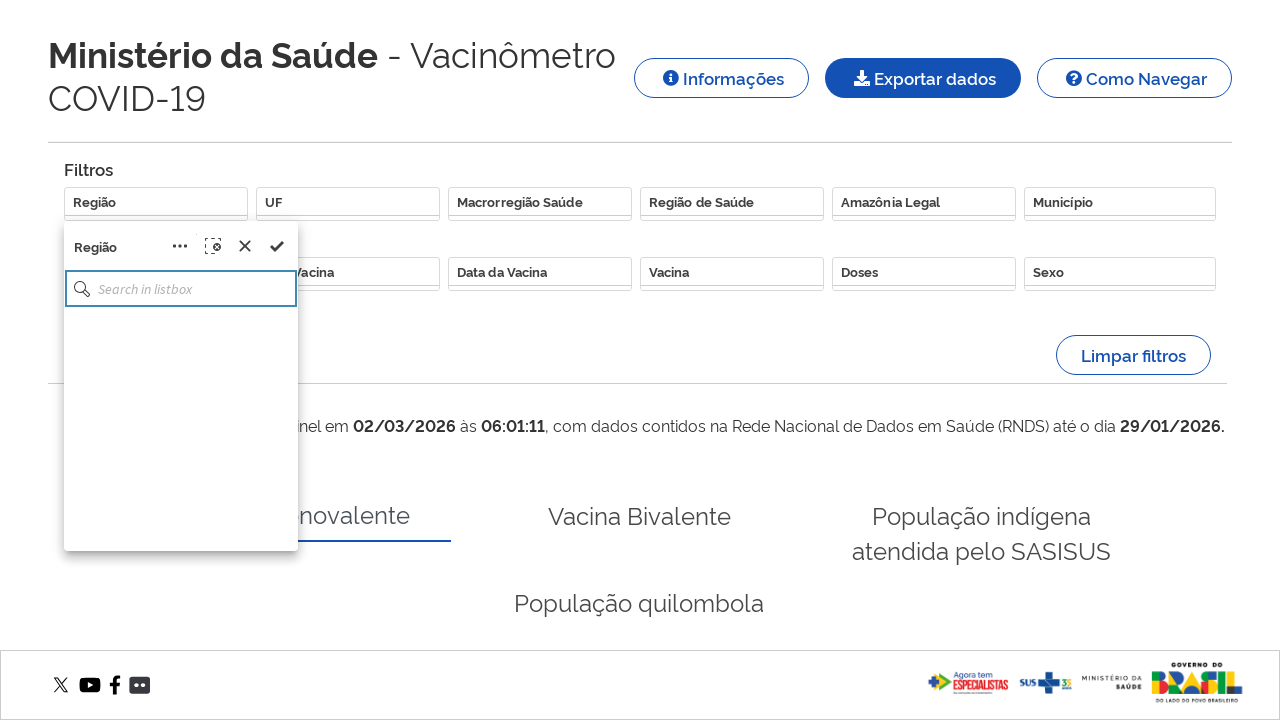

Waited for region dropdown options to appear
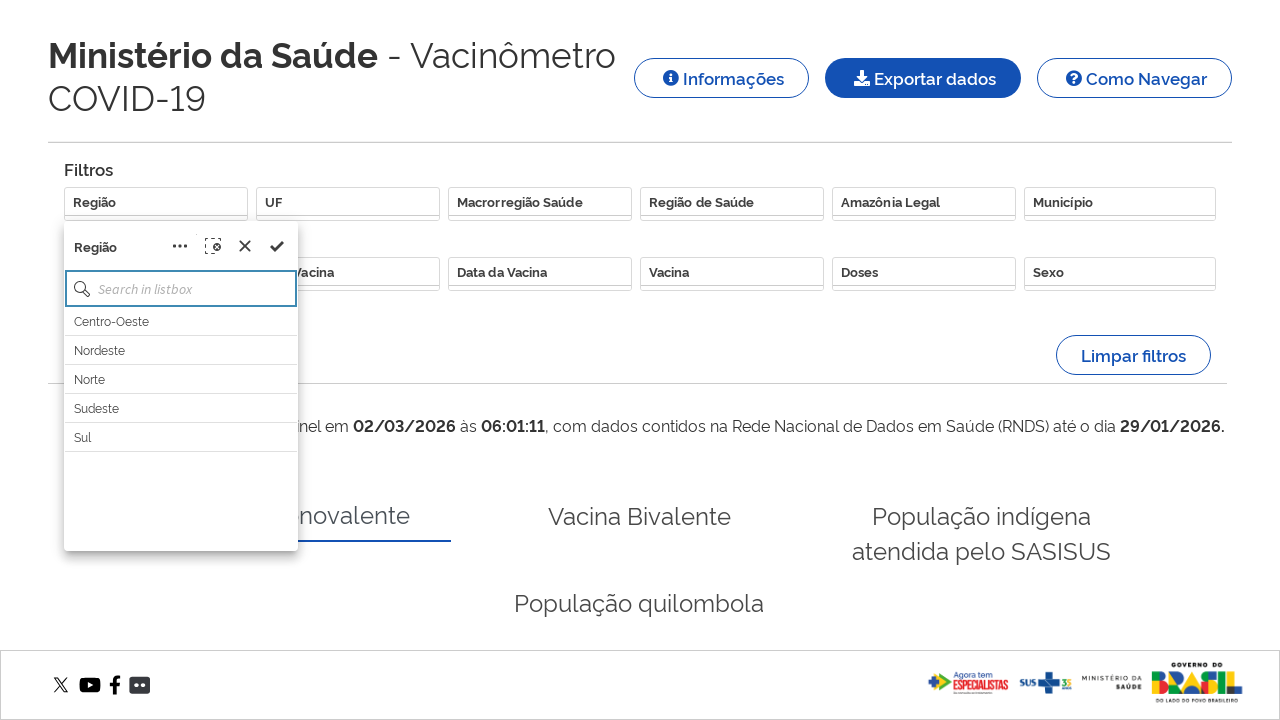

Selected 'Norte' region from dropdown at (181, 380) on .ListBox-styledScrollbars.css-1nwu5vb div >> nth=9
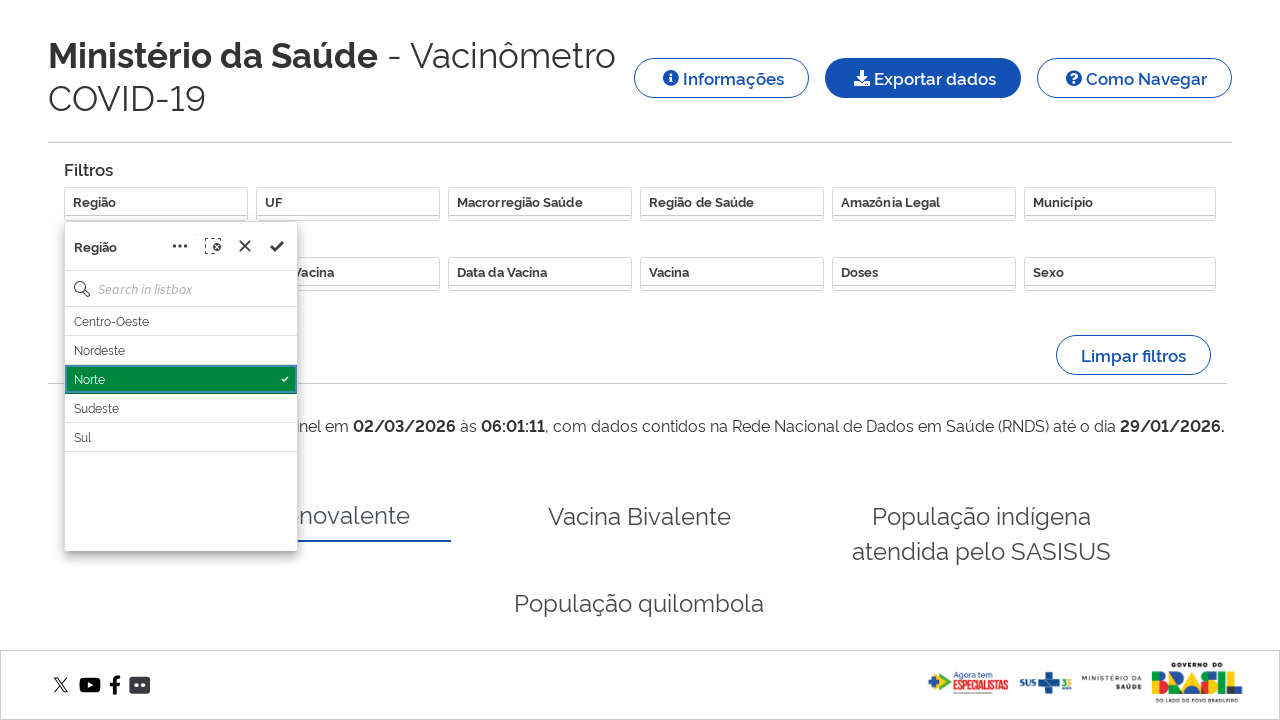

Waited after selecting Norte region
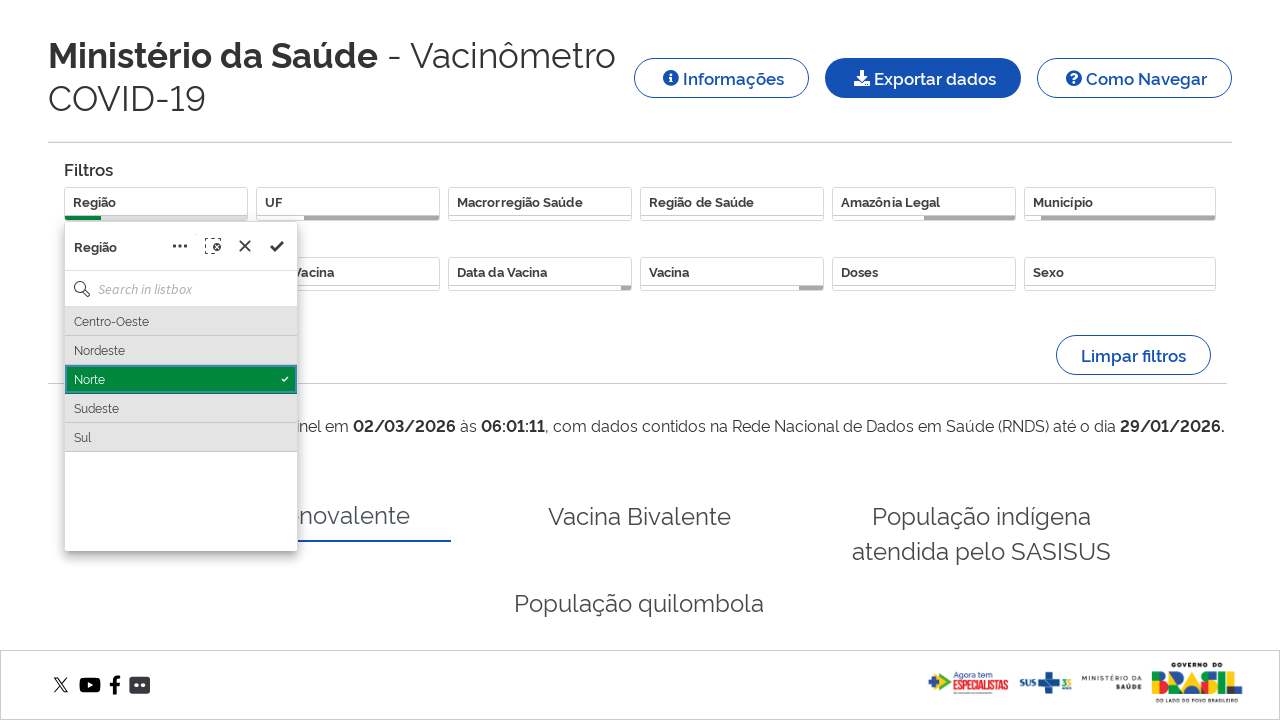

Closed region filter dropdown at (640, 360) on body
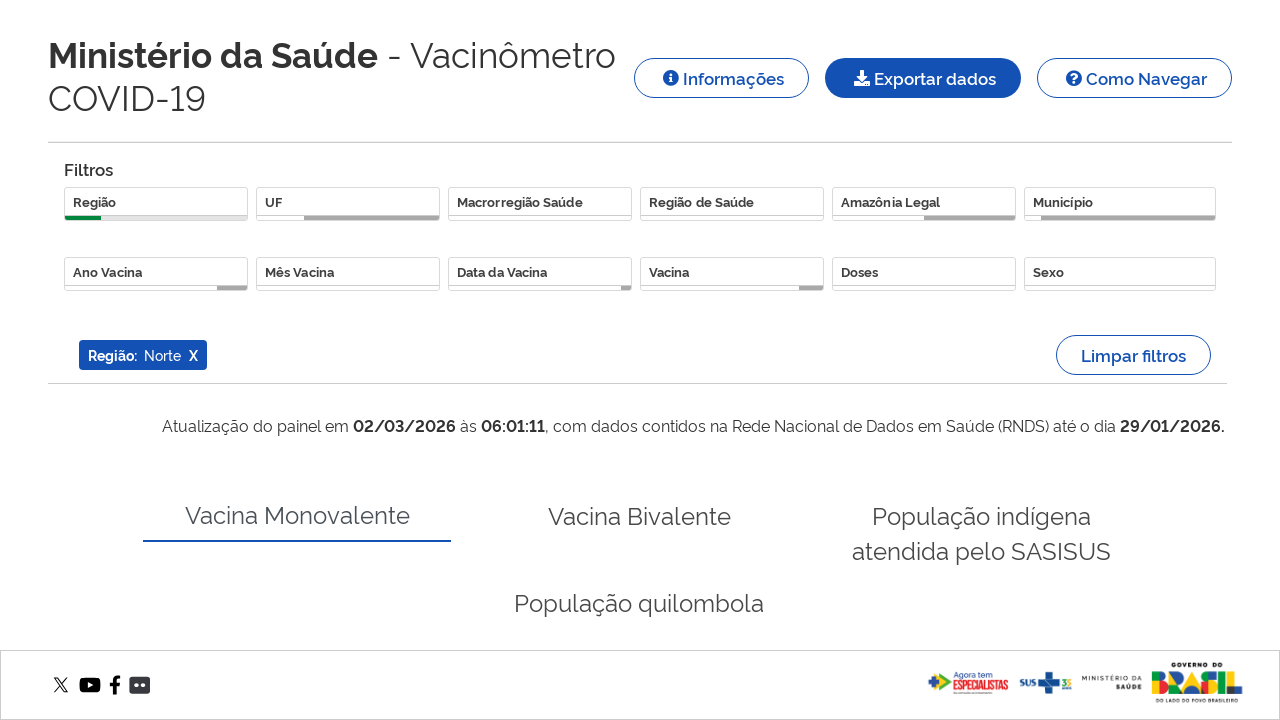

Waited after closing region filter dropdown
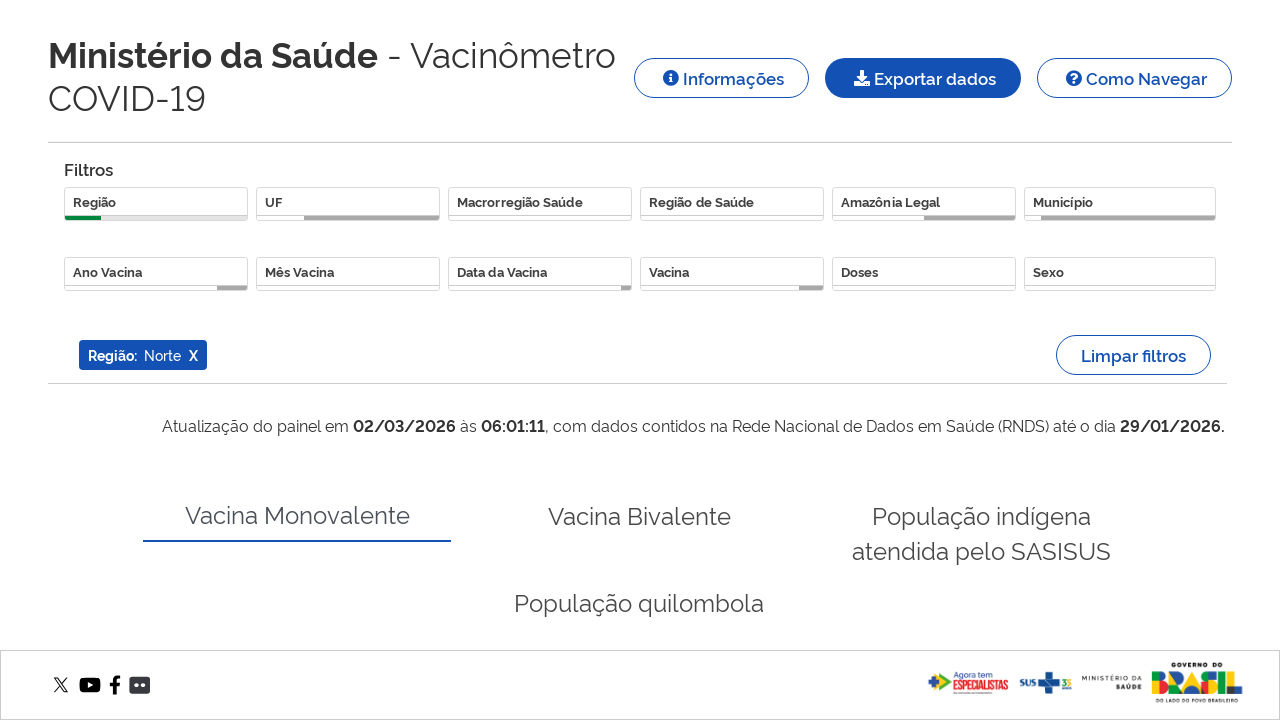

Clicked on state (UF) filter dropdown at (348, 204) on .folded-listbox.css-abblij >> nth=1
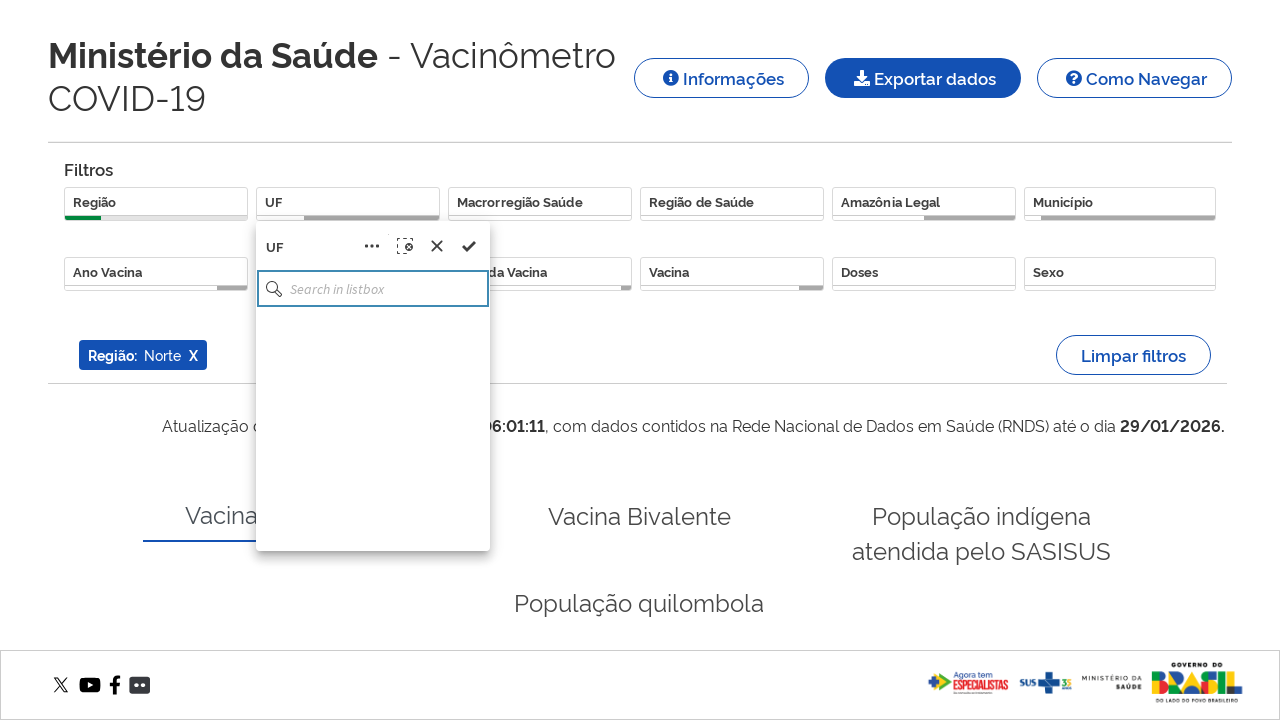

Waited for state dropdown options to appear
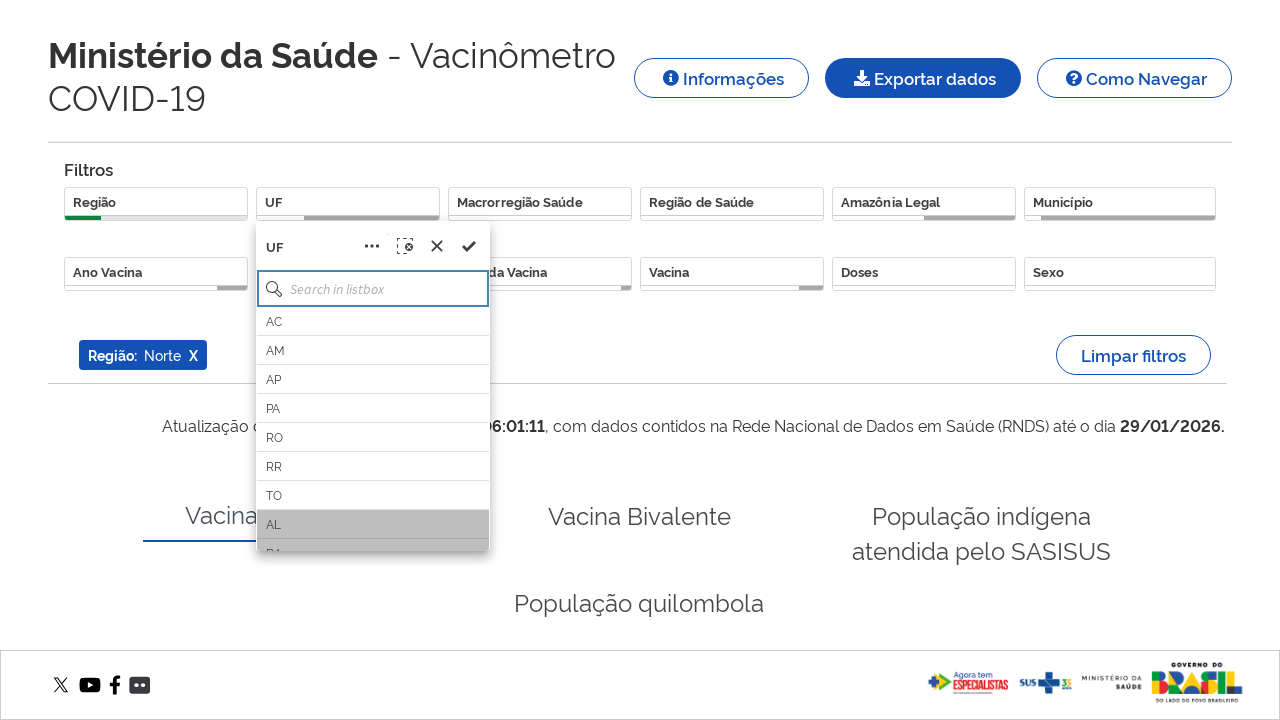

Selected 'AM' (Amazonas) state from dropdown at (373, 351) on .ListBox-styledScrollbars.css-1nwu5vb div >> nth=5
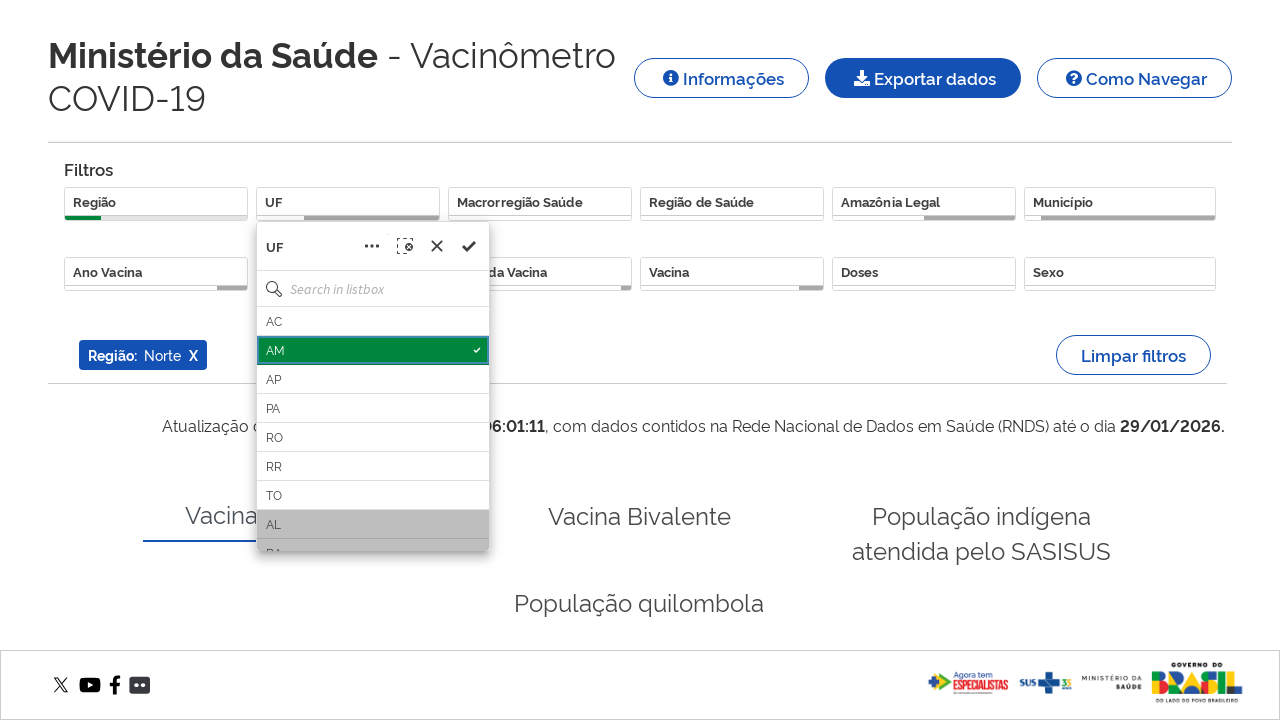

Waited after selecting AM state
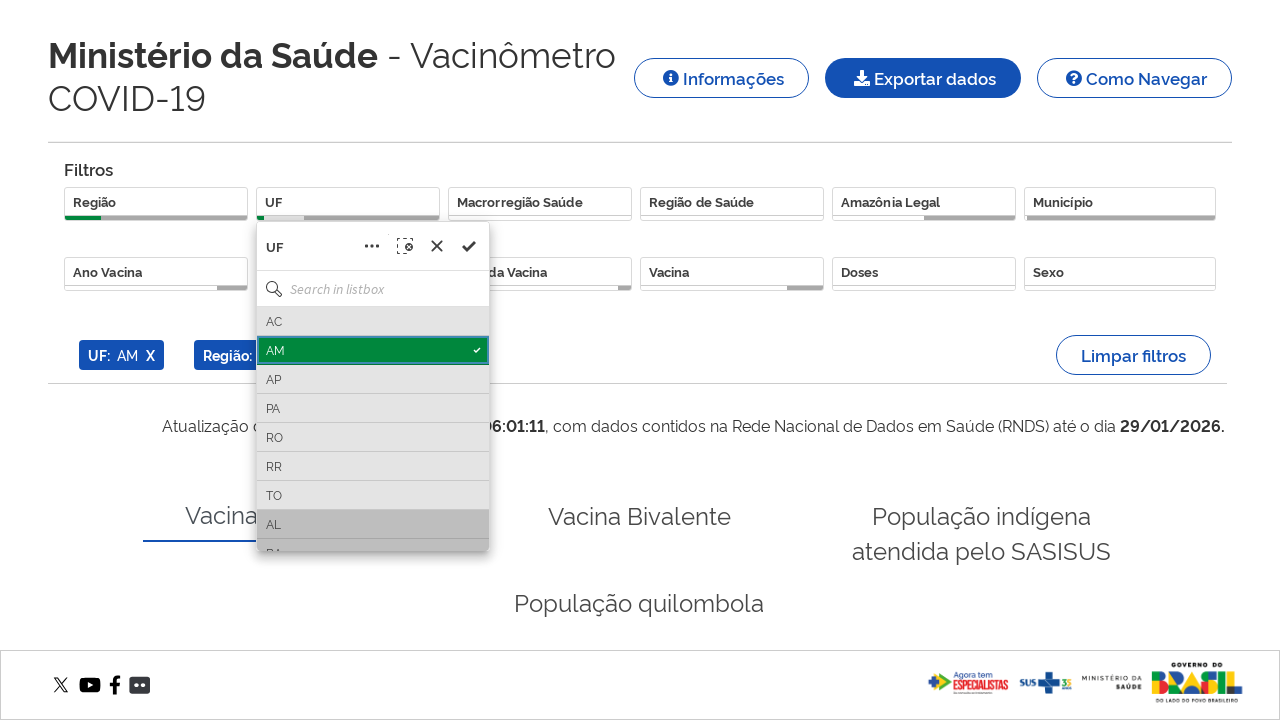

Closed state filter dropdown at (640, 360) on body
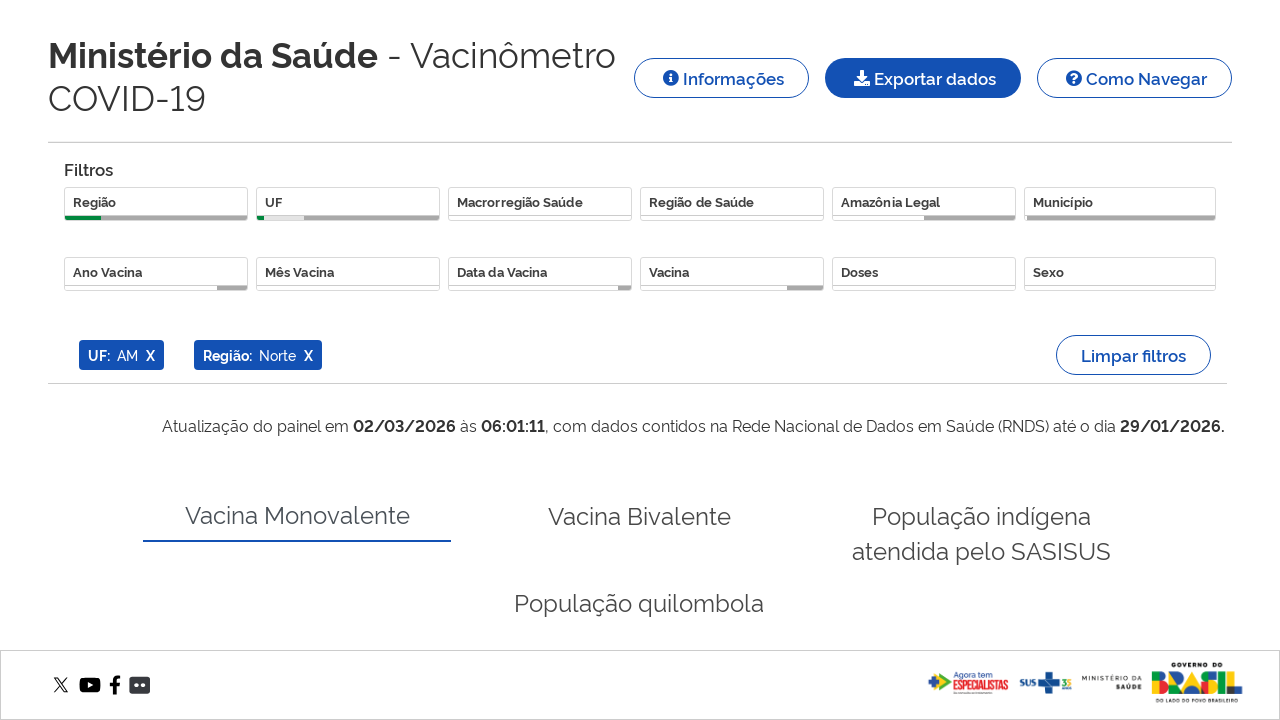

Waited after closing state filter dropdown
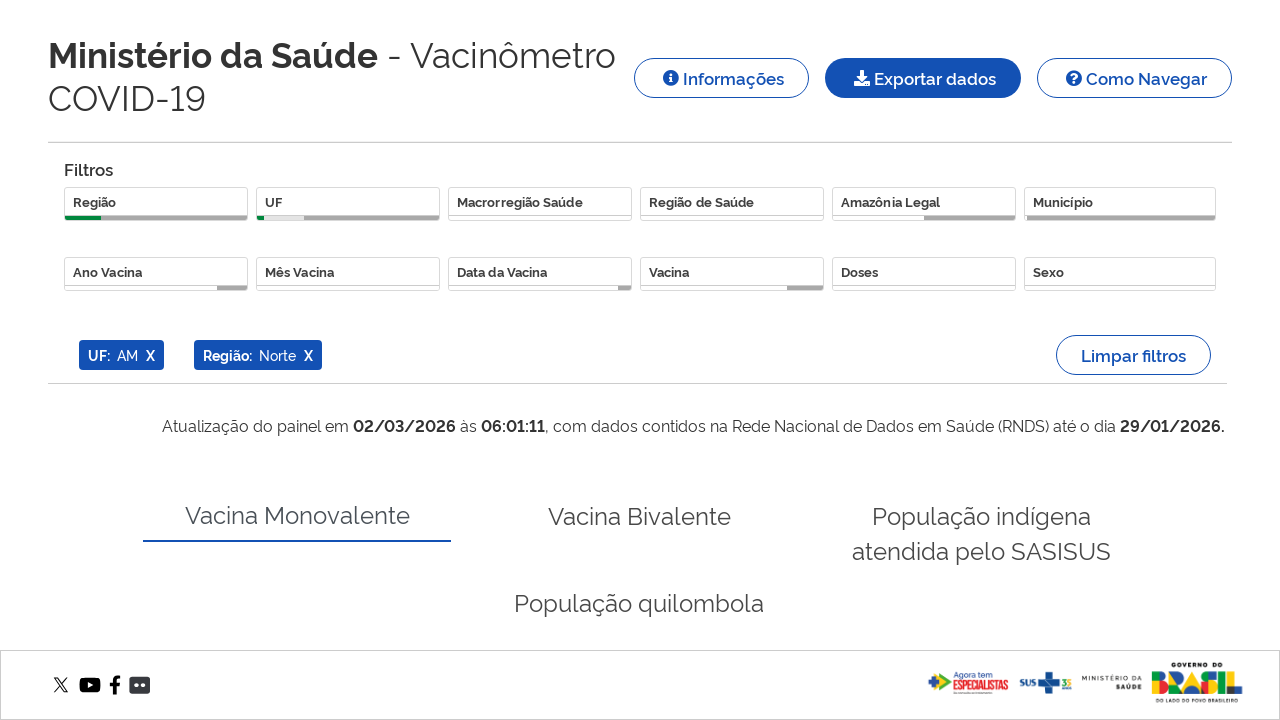

Scrolled to bottom of page
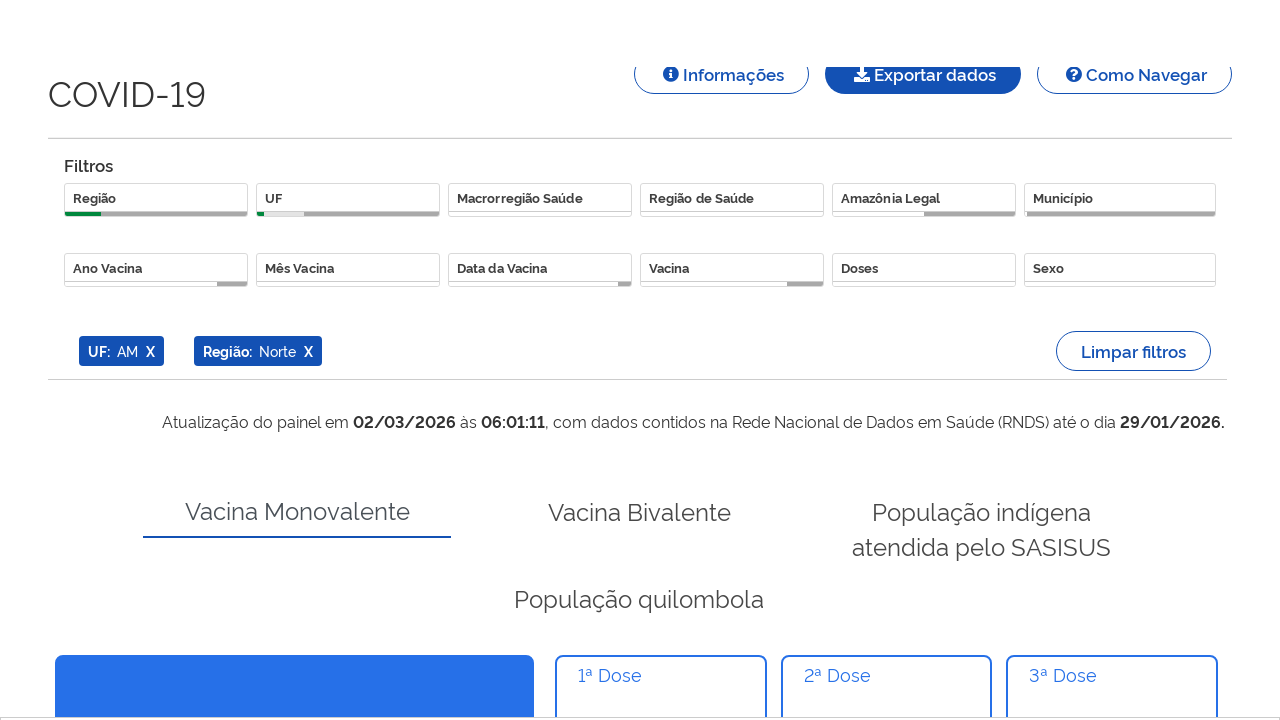

Waited after scrolling to bottom
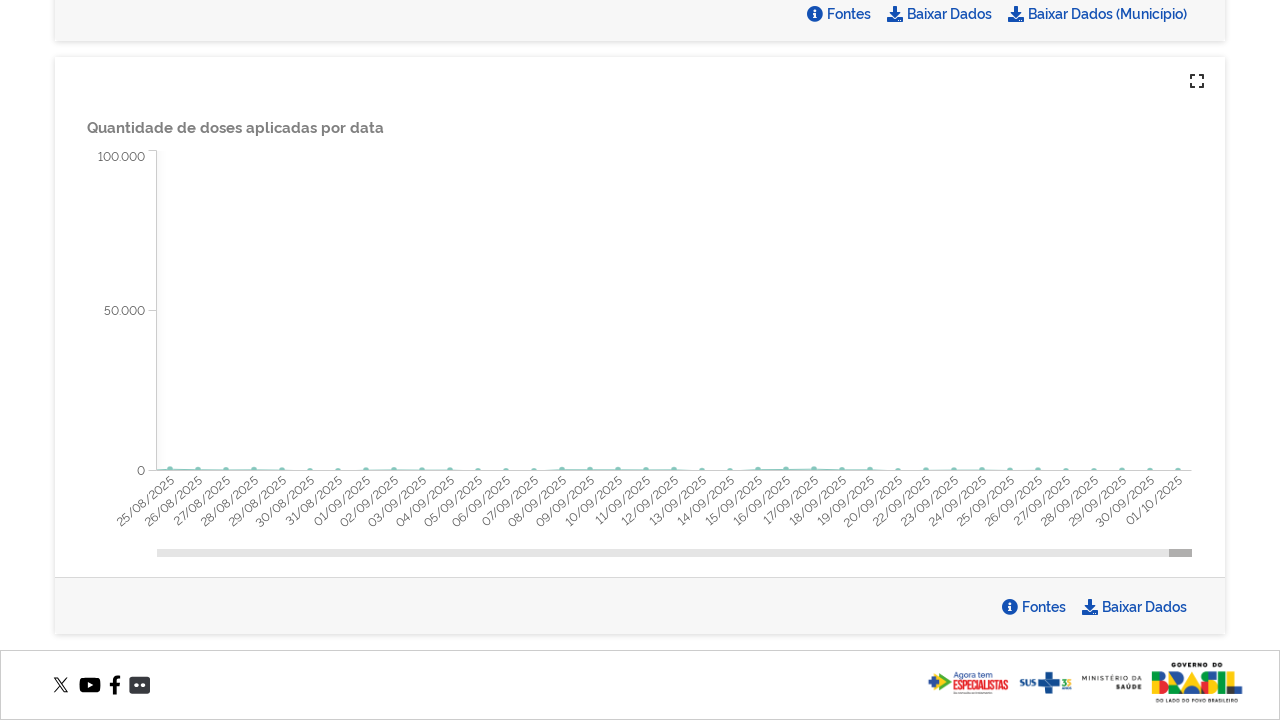

Scrolled down an additional 500 pixels
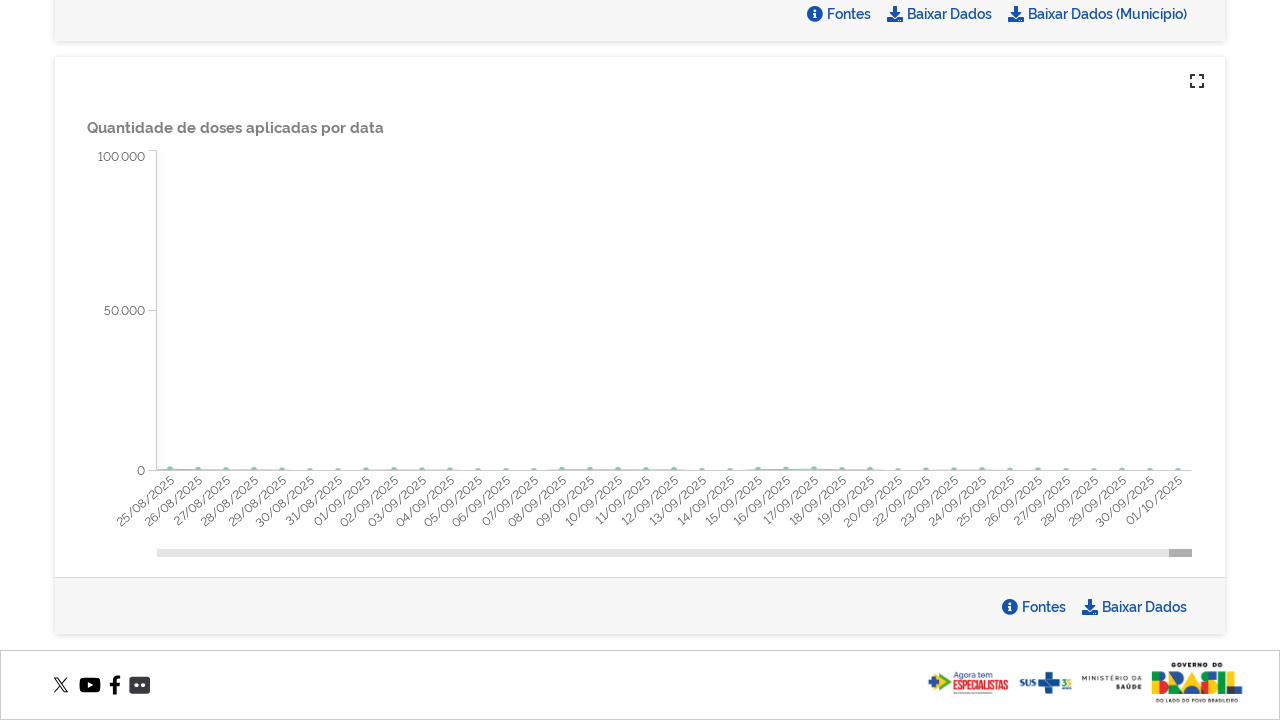

Waited 500ms after scrolling
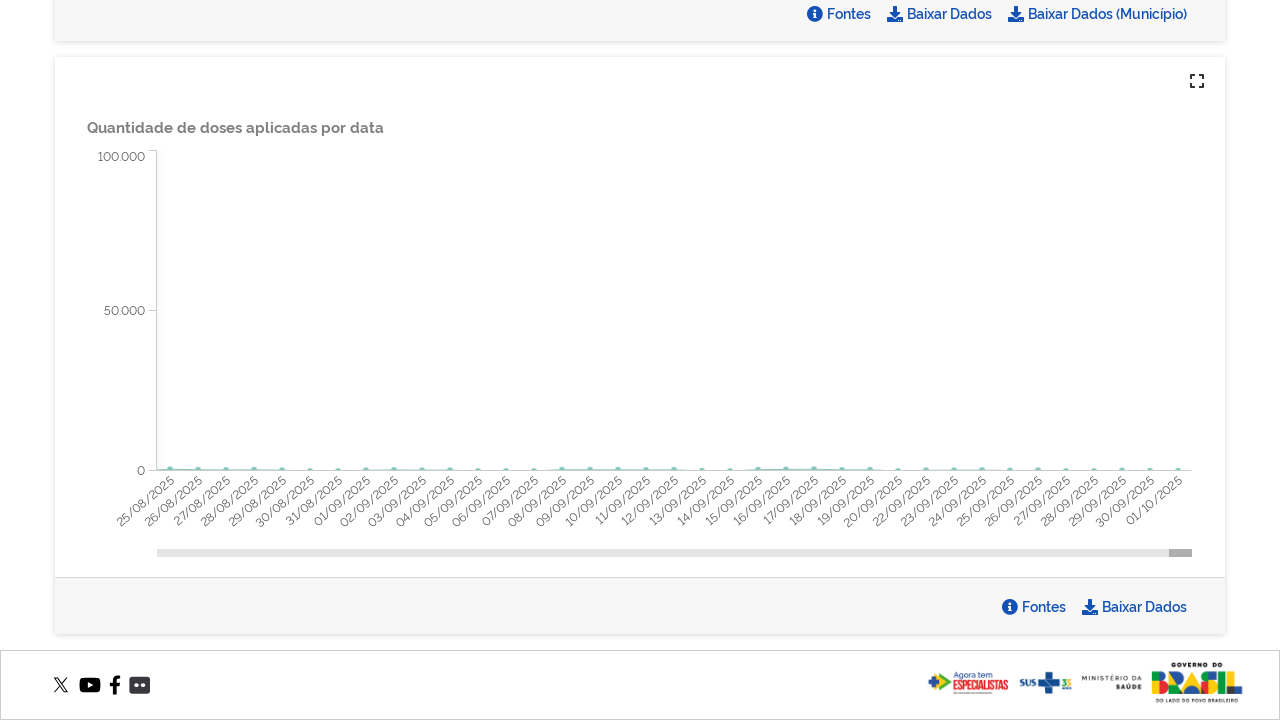

Scrolled down an additional 500 pixels
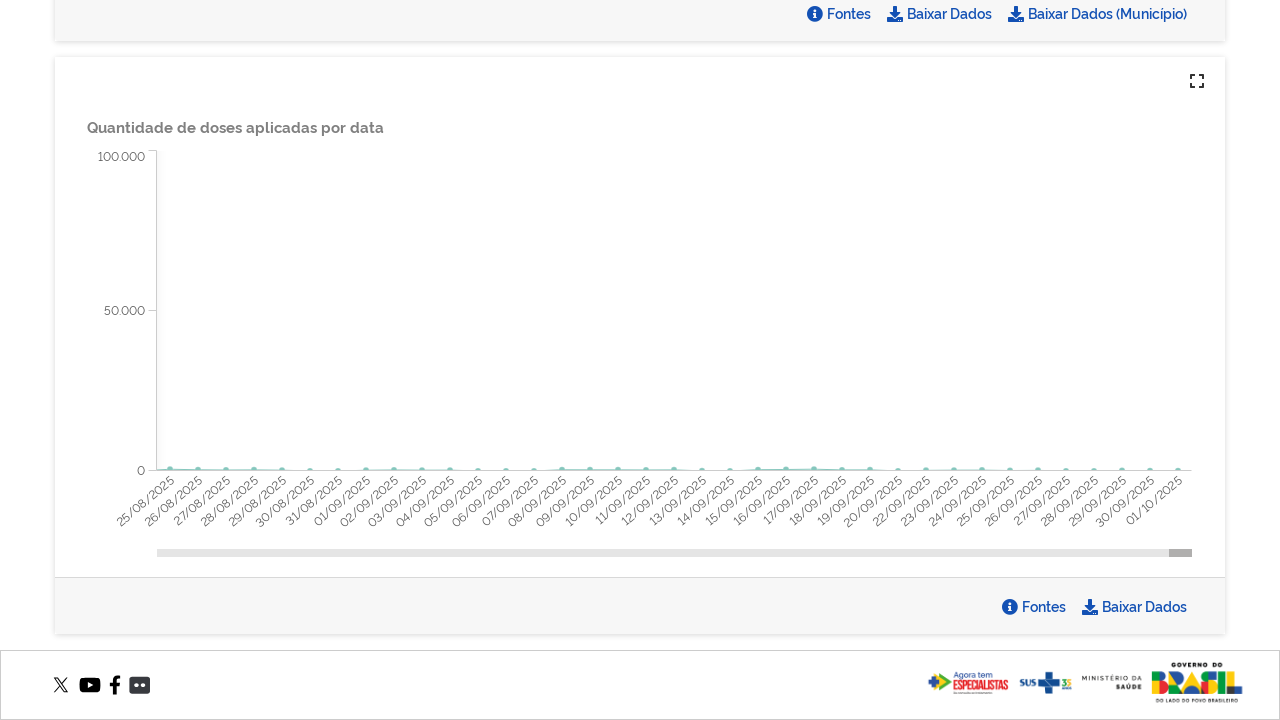

Waited 500ms after scrolling
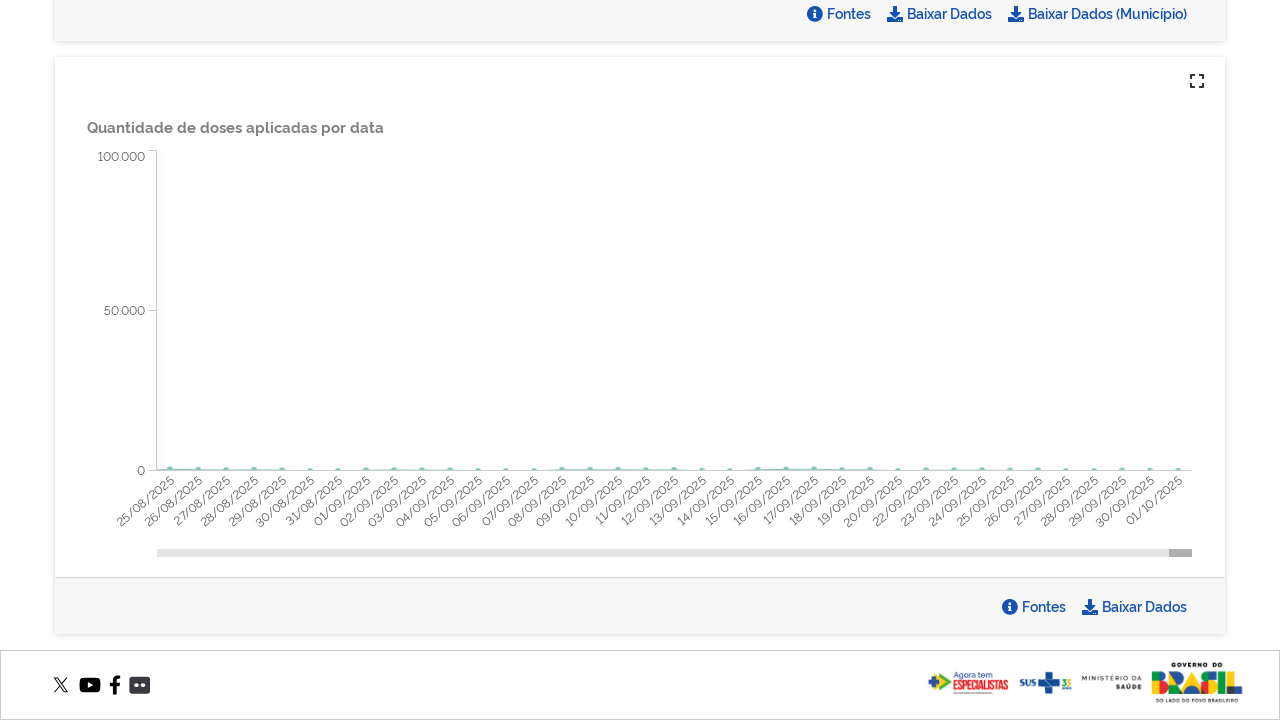

Scrolled down an additional 500 pixels
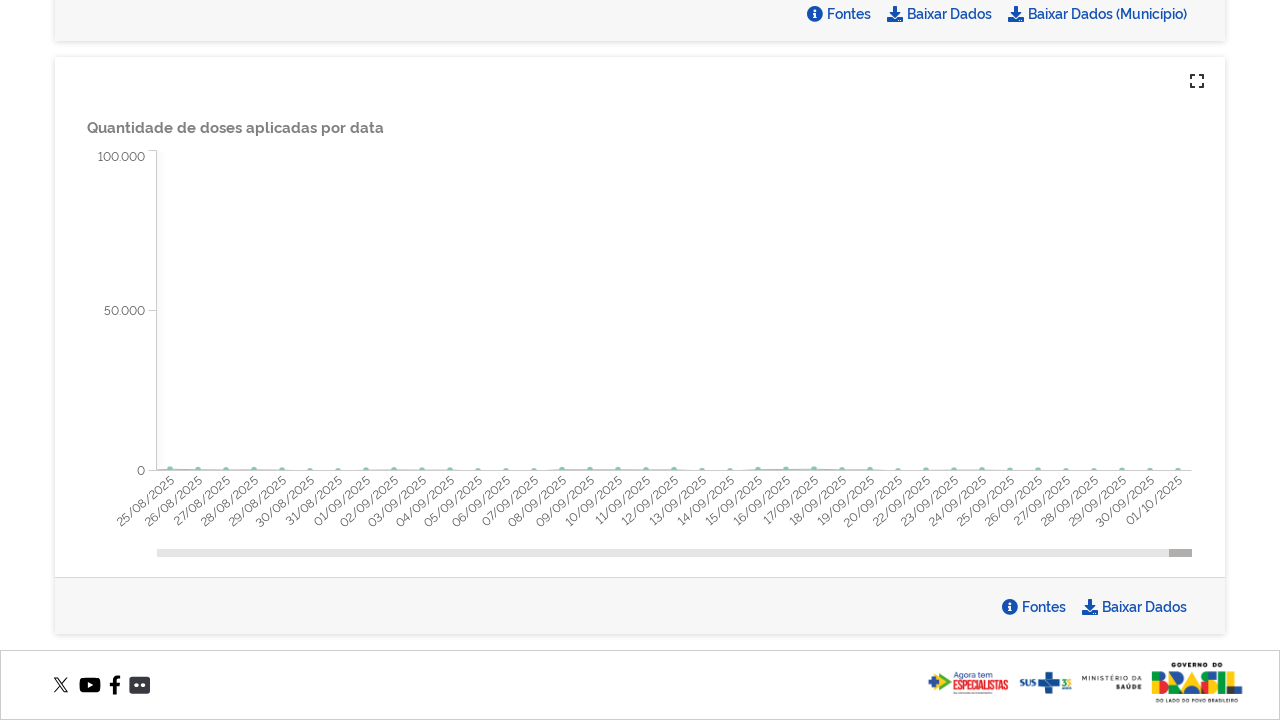

Waited 500ms after scrolling
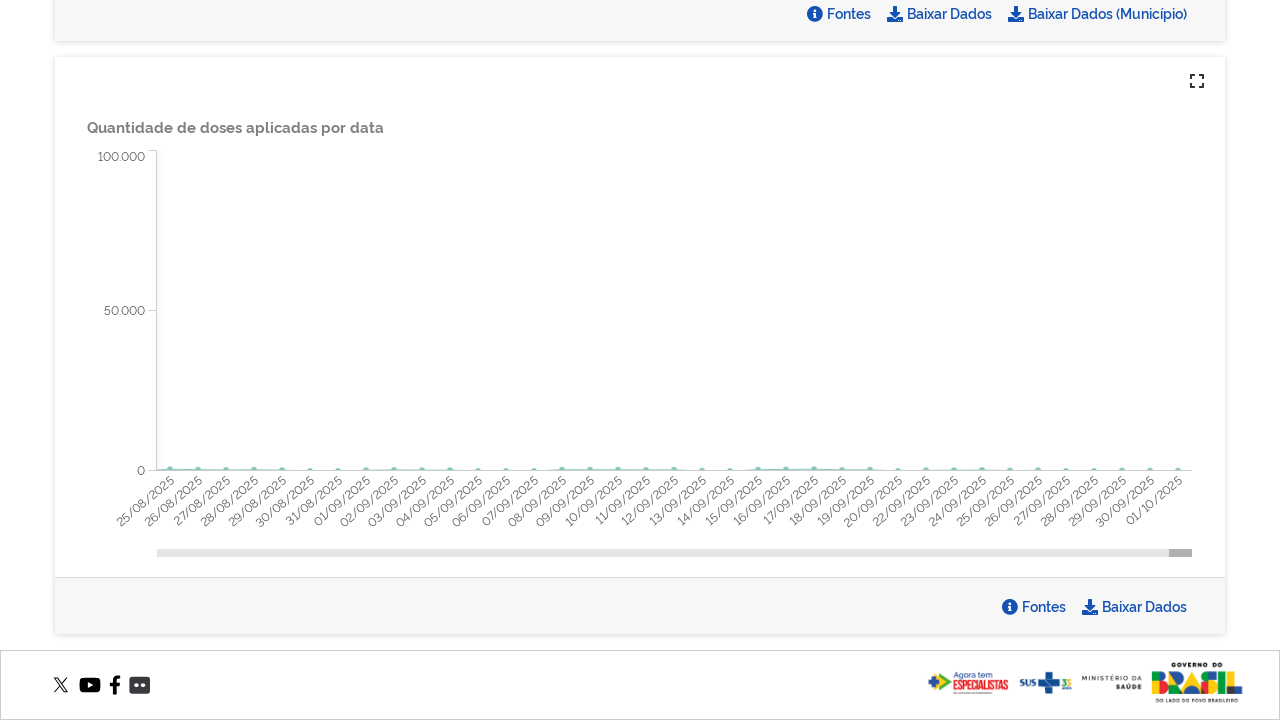

Clicked data export button to download COVID-19 vaccine data at (1132, 606) on #exportar-dados-QV5
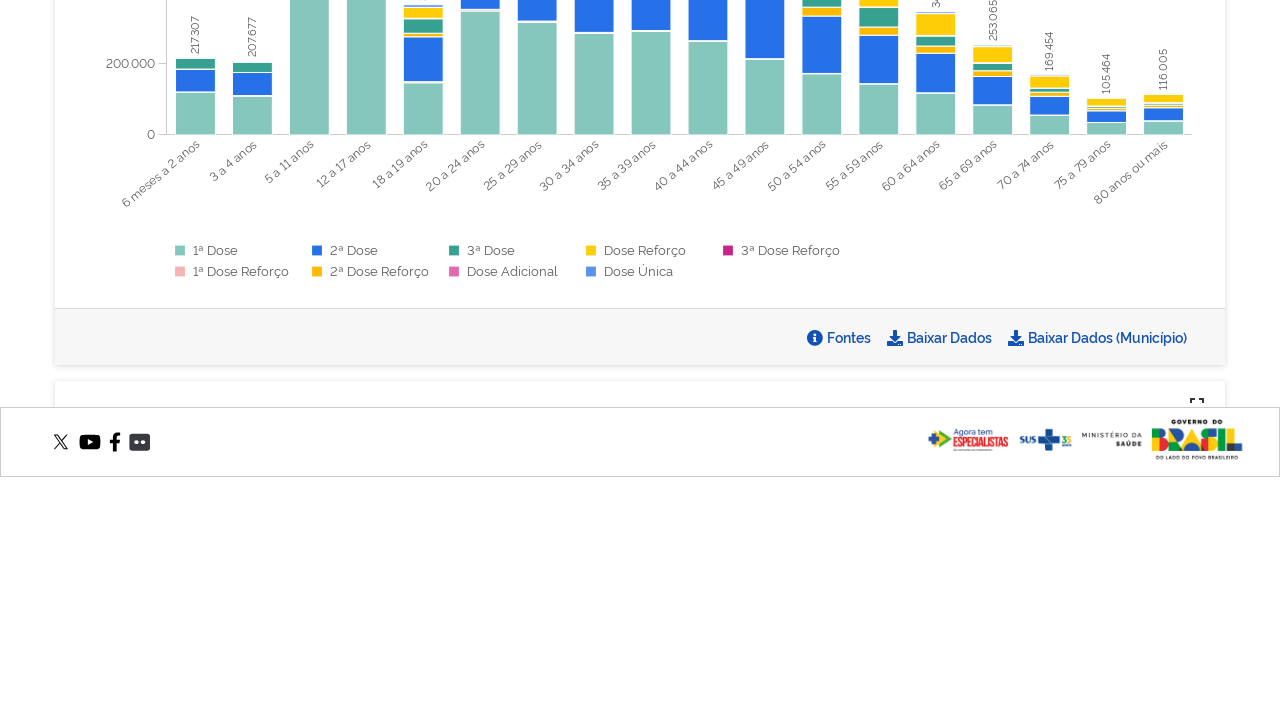

Waited for data export to complete
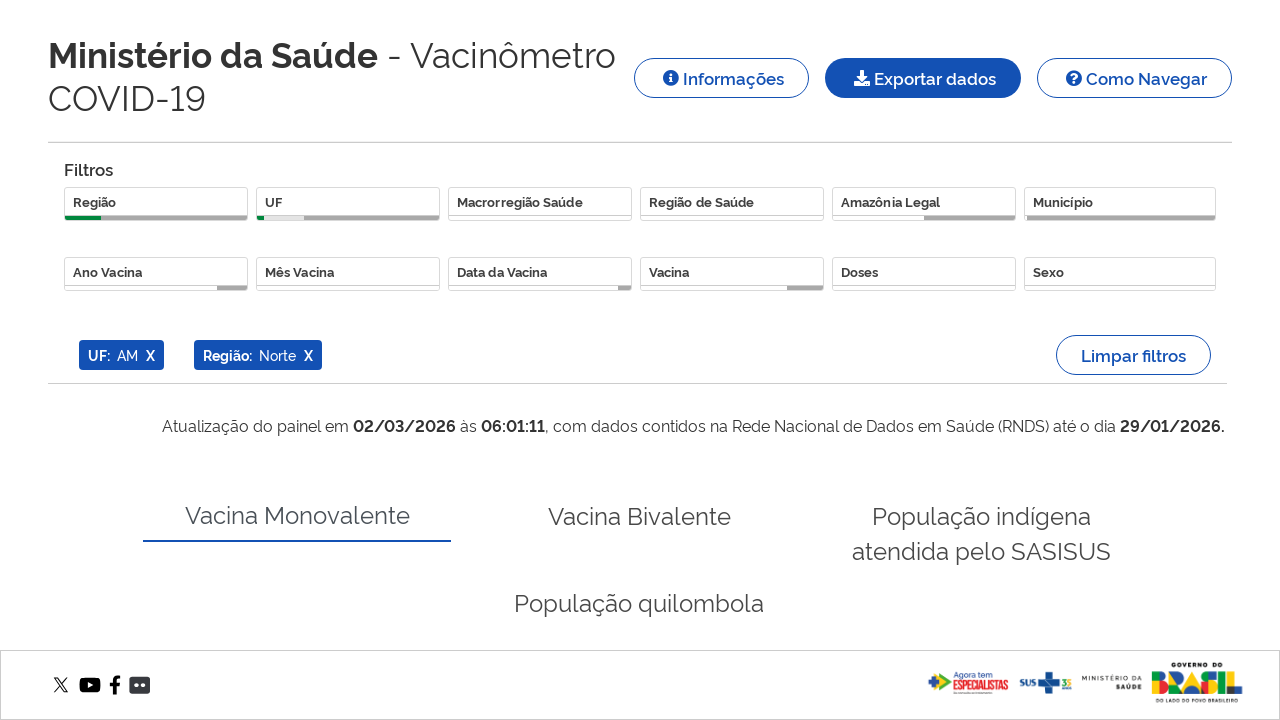

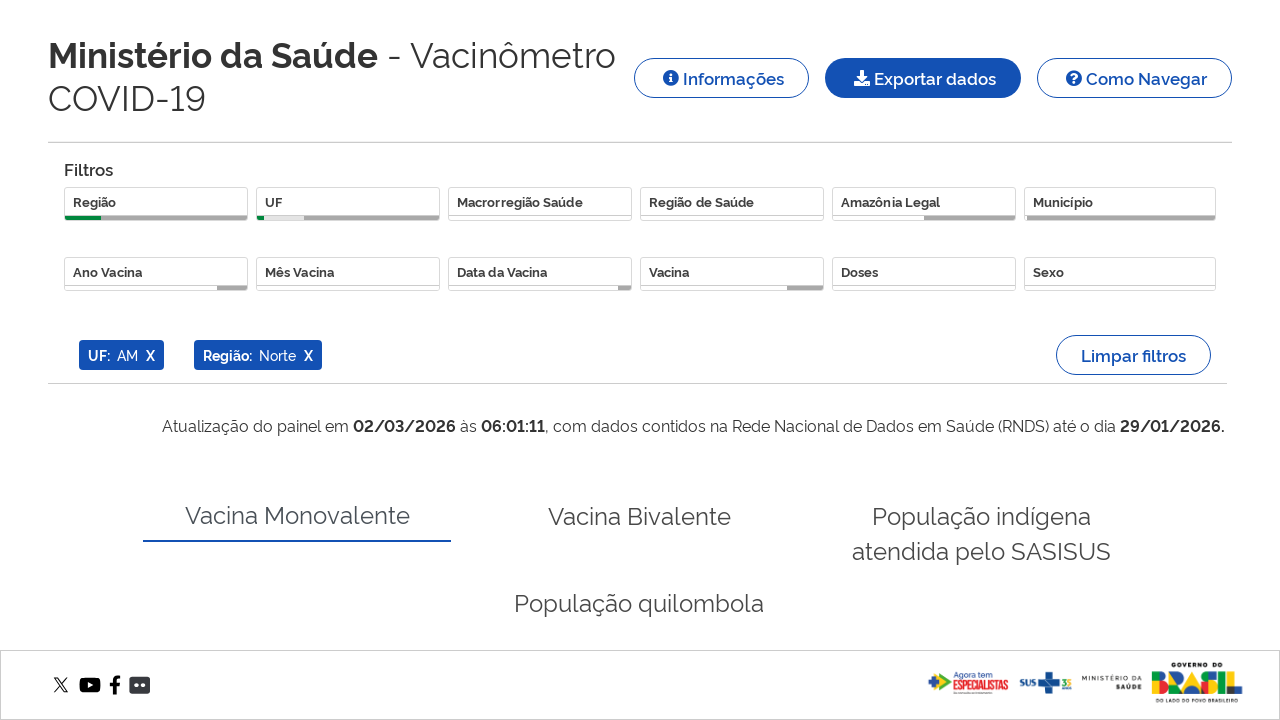